Resizes a box by dragging its corner handle and verifies the size change

Starting URL: https://jqueryui.com/resizable/

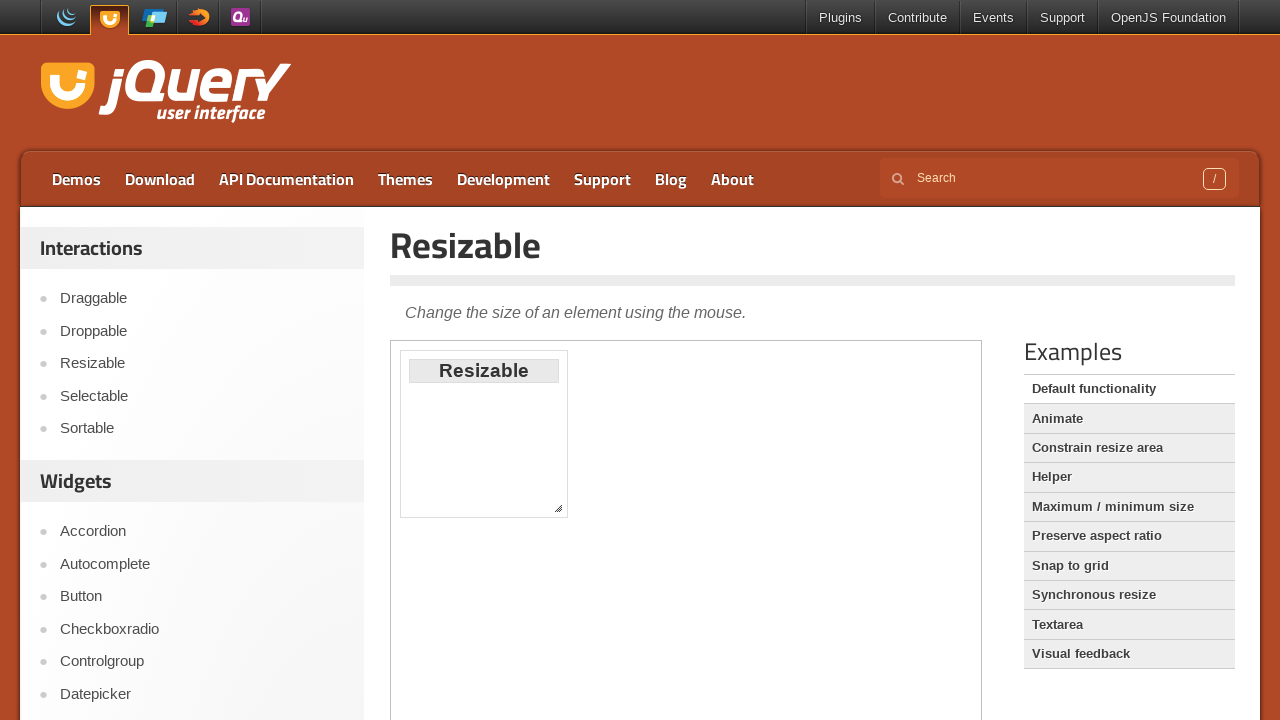

Located iframe containing resizable box
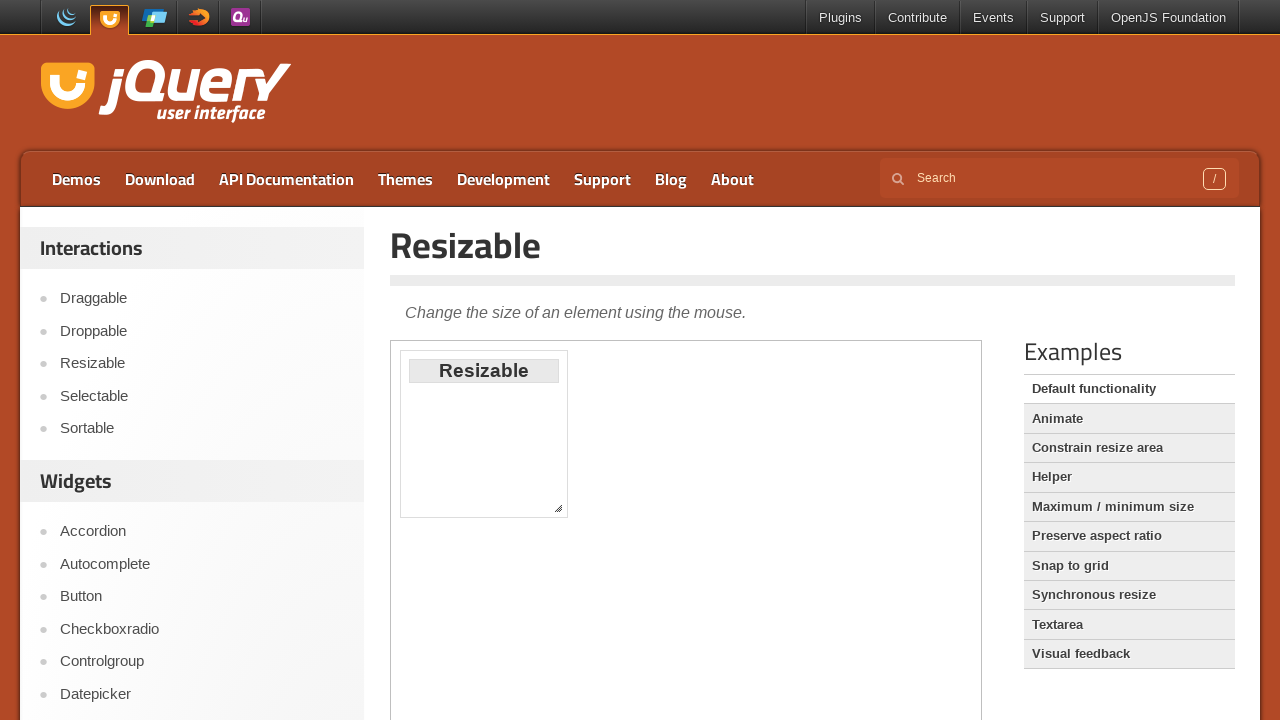

Located resizable box element
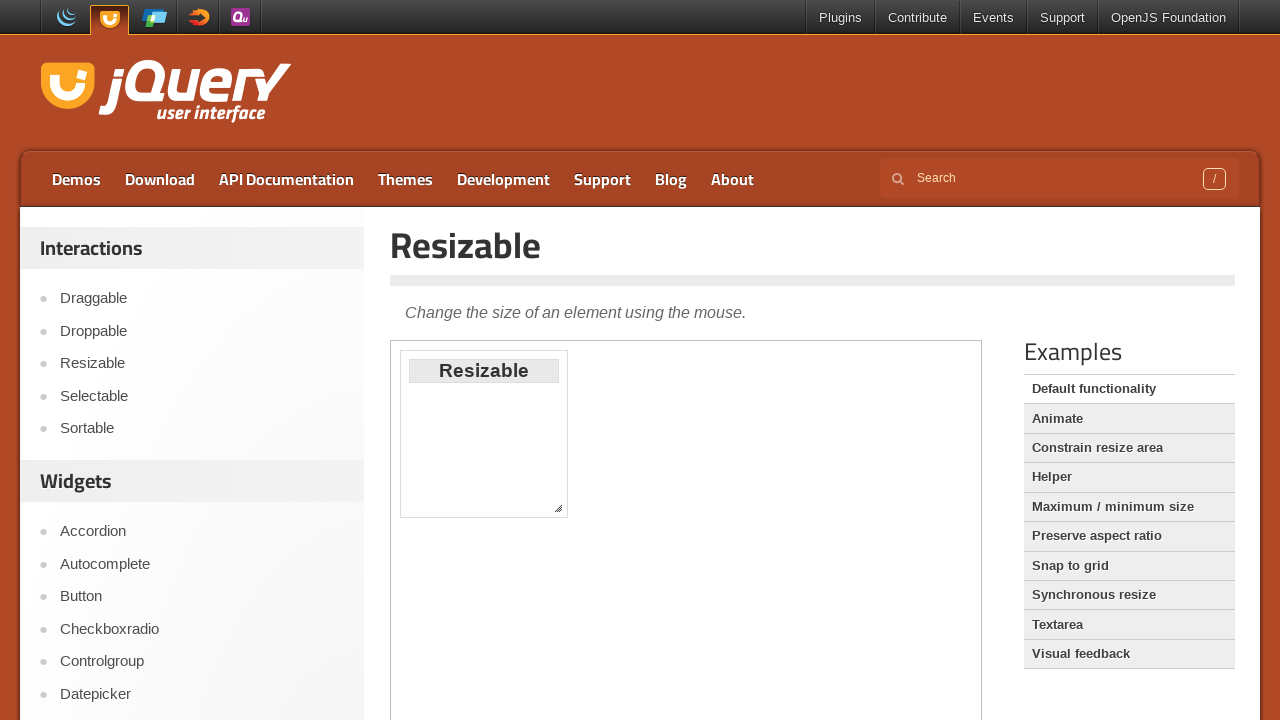

Captured initial box size - Width: 168, Height: 168
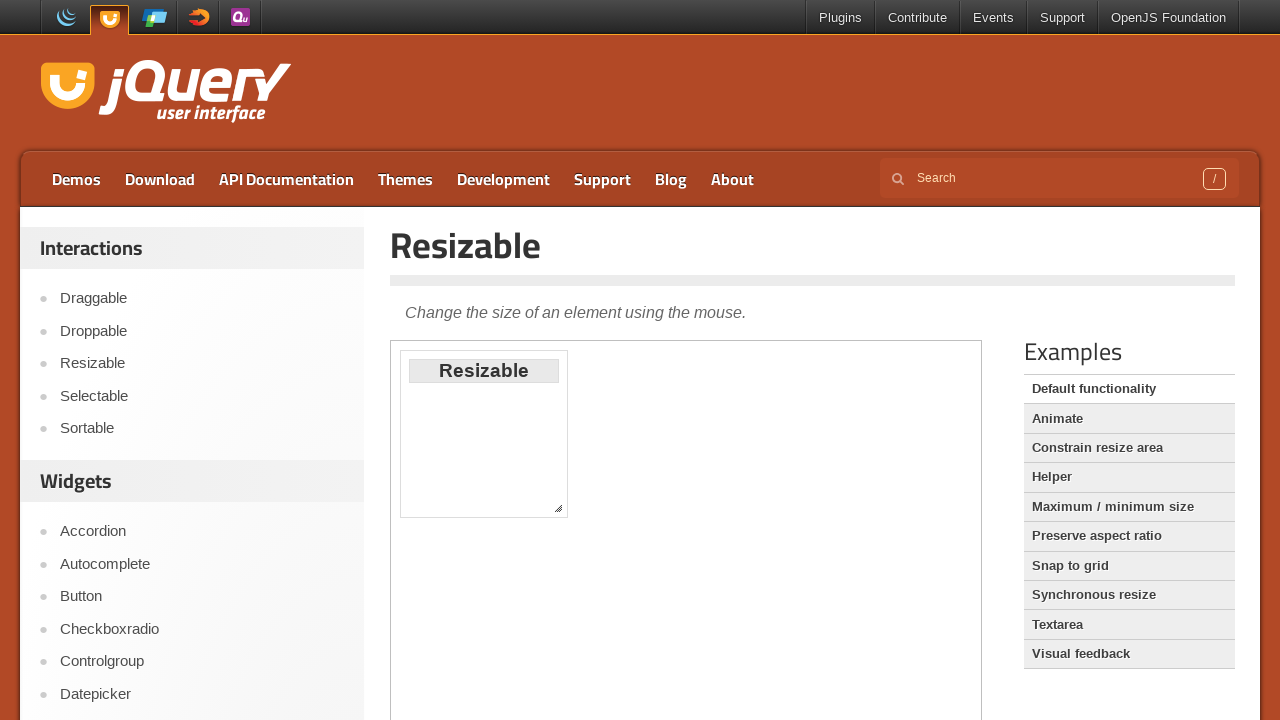

Located resize handle at bottom-right corner
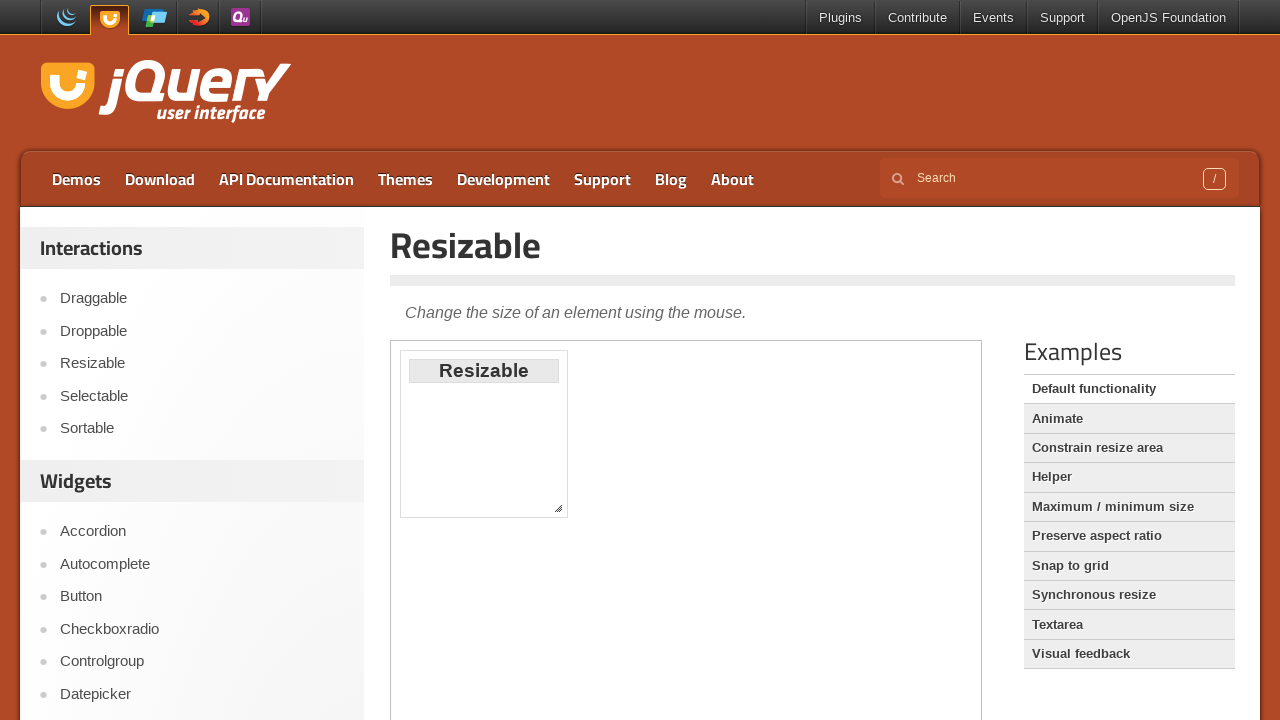

Dragged resize handle to increase box size at (501, 451)
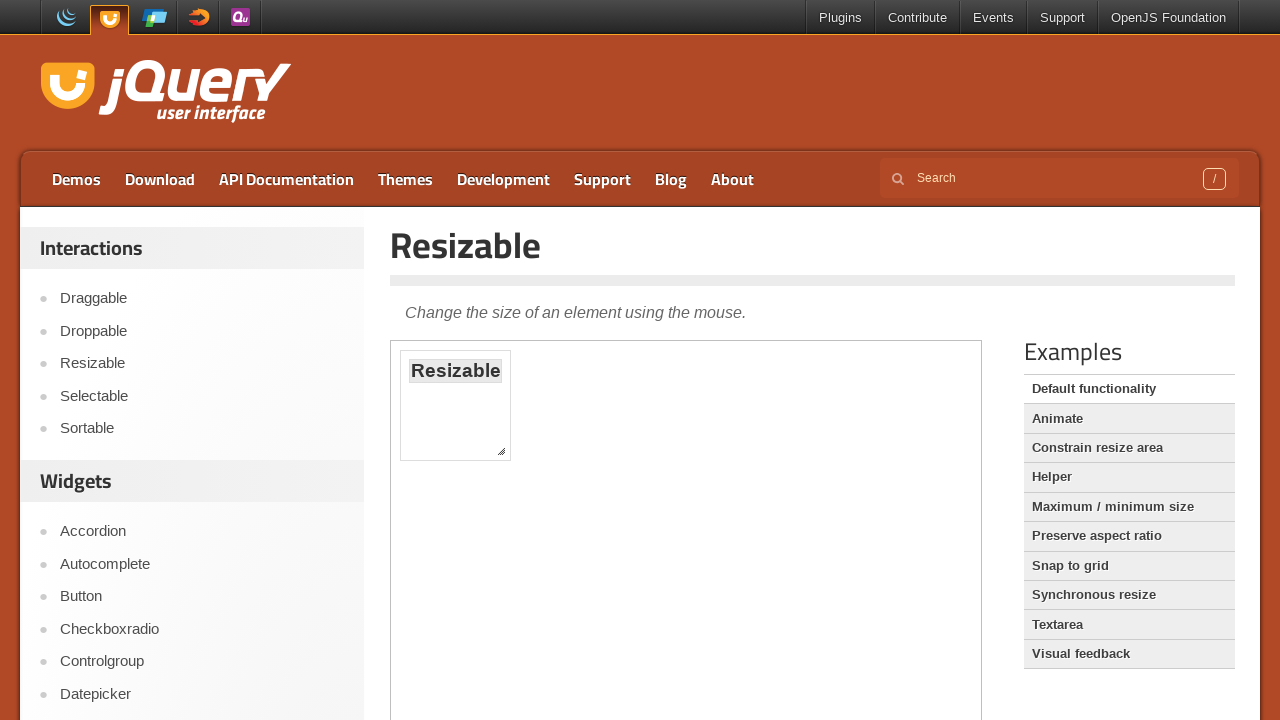

Captured final box size - Width: 111, Height: 111
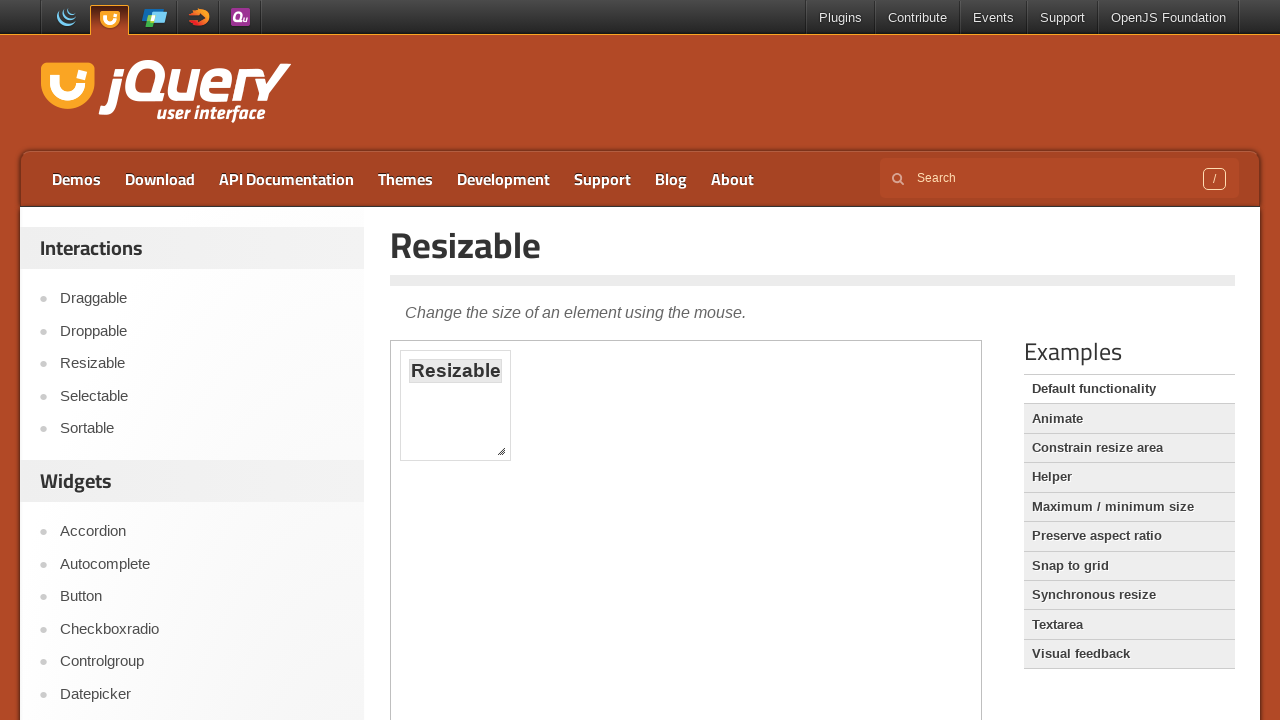

Verified that box size changed after resize operation
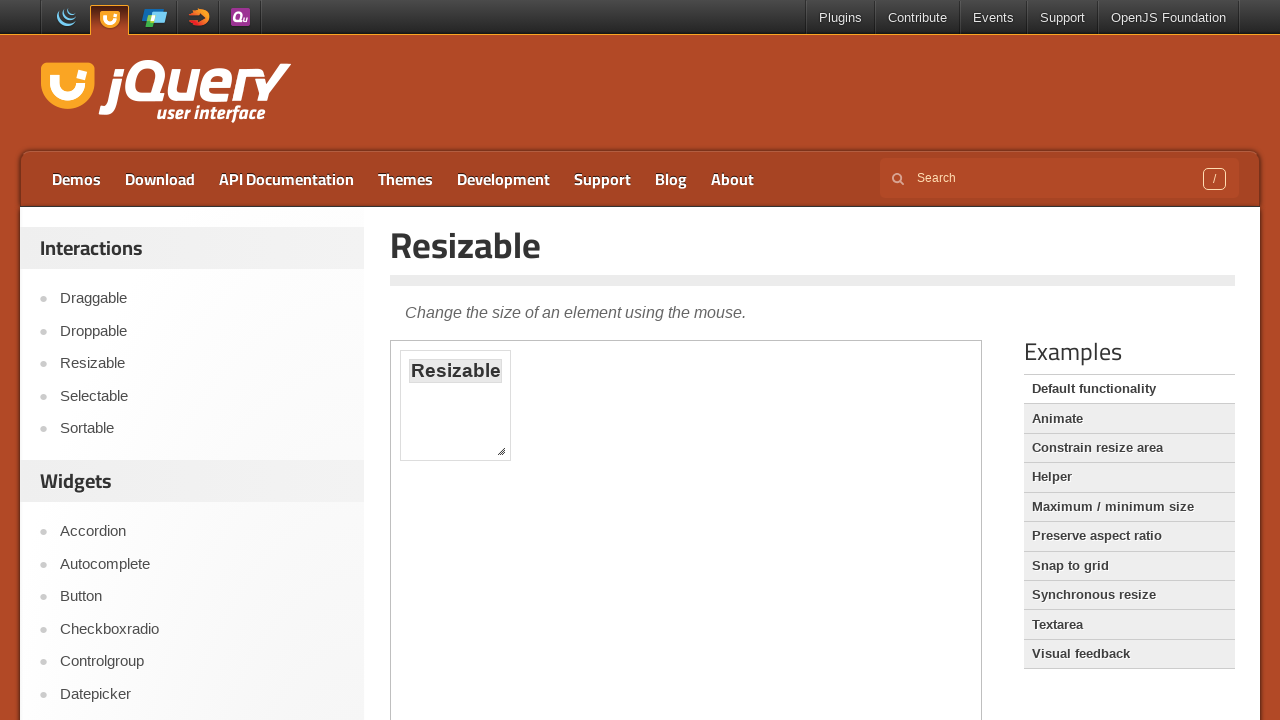

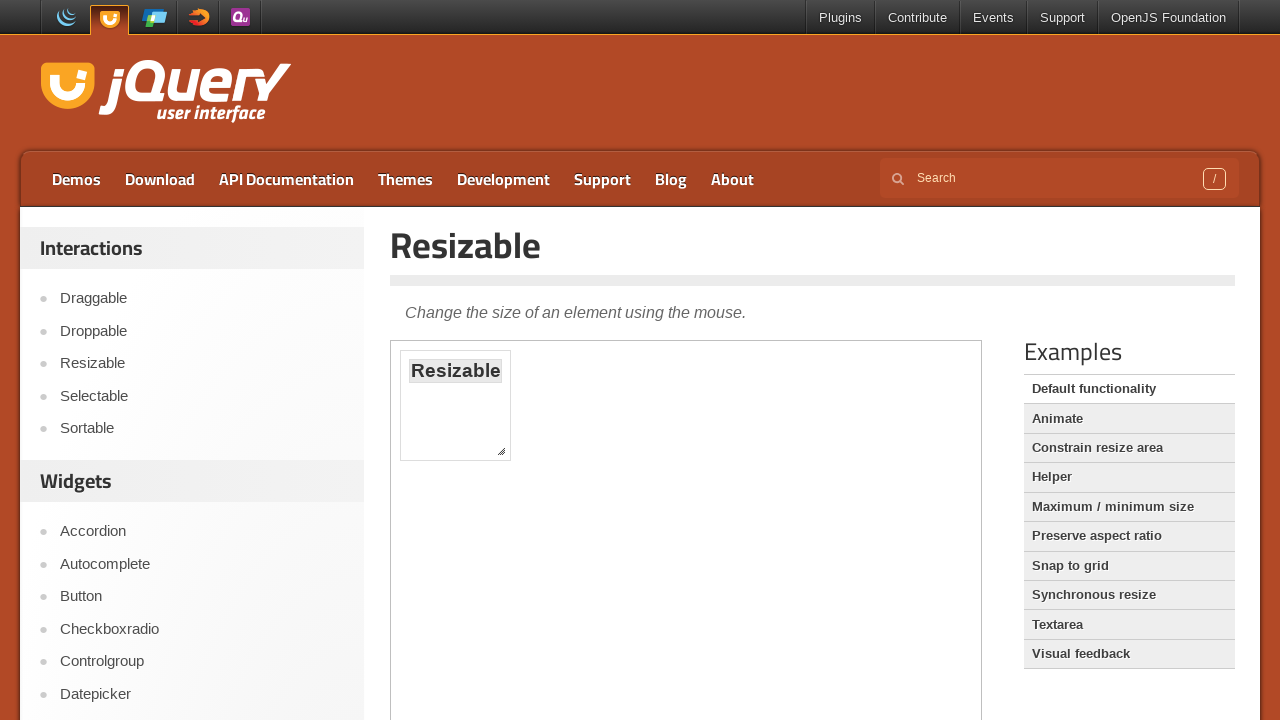